Simple navigation test that opens the JustDial homepage and verifies the page loads successfully

Starting URL: https://www.justdial.com/

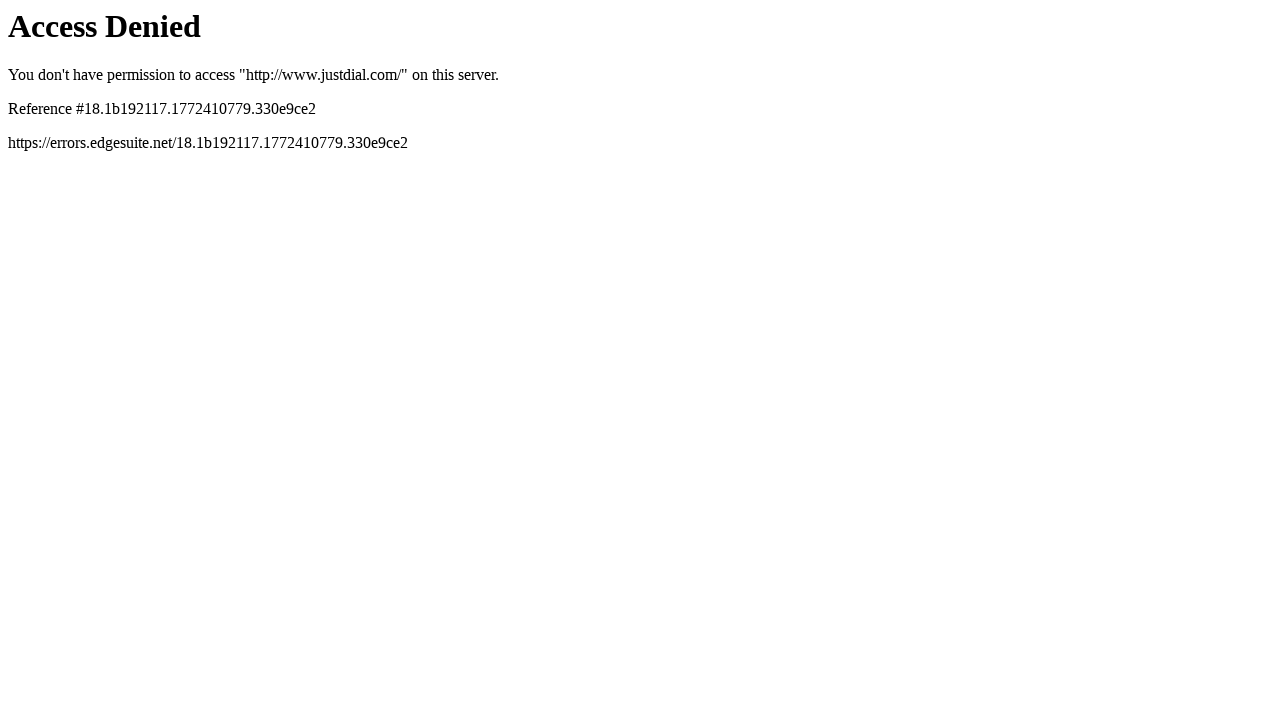

Navigated to JustDial homepage
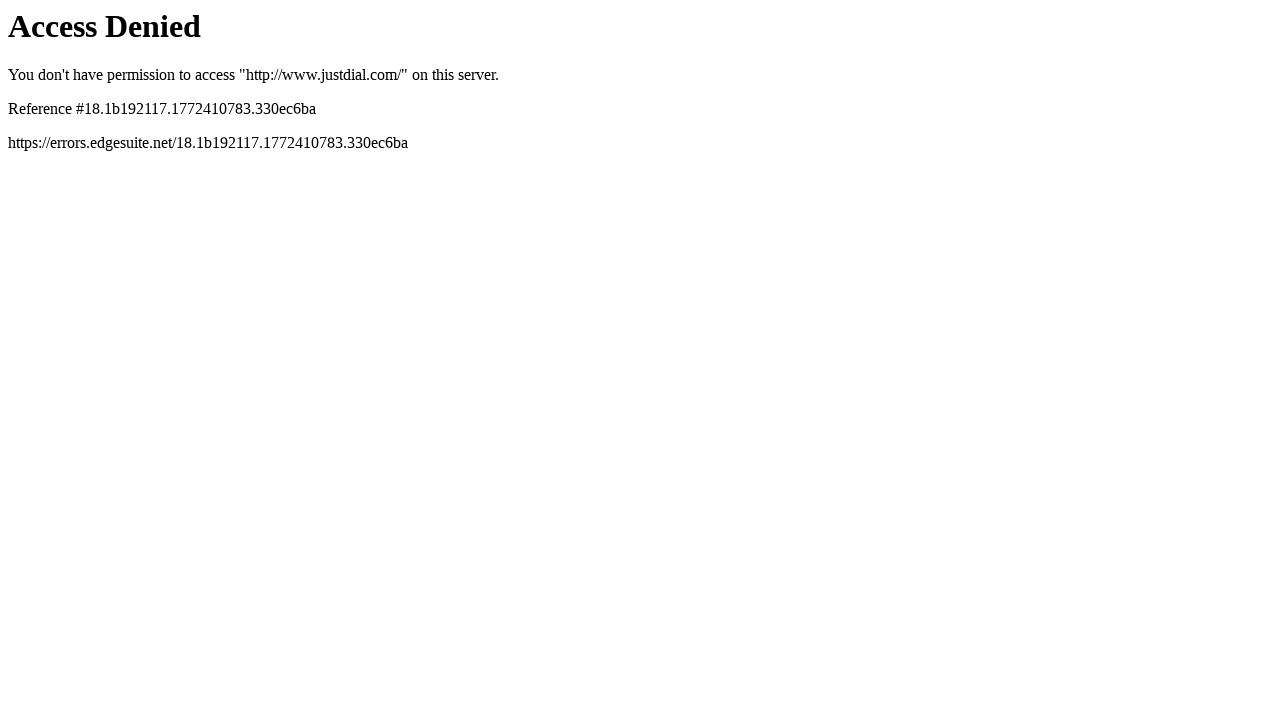

Page DOM content loaded successfully
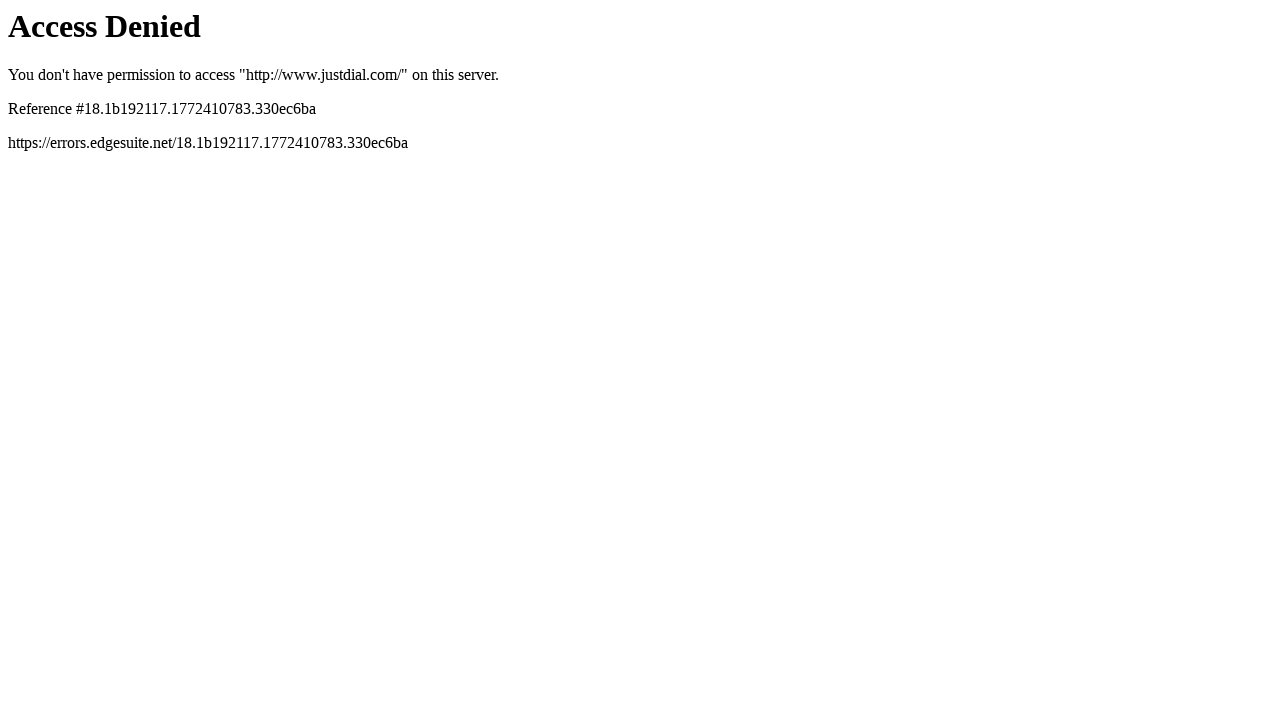

Verified page URL is correct
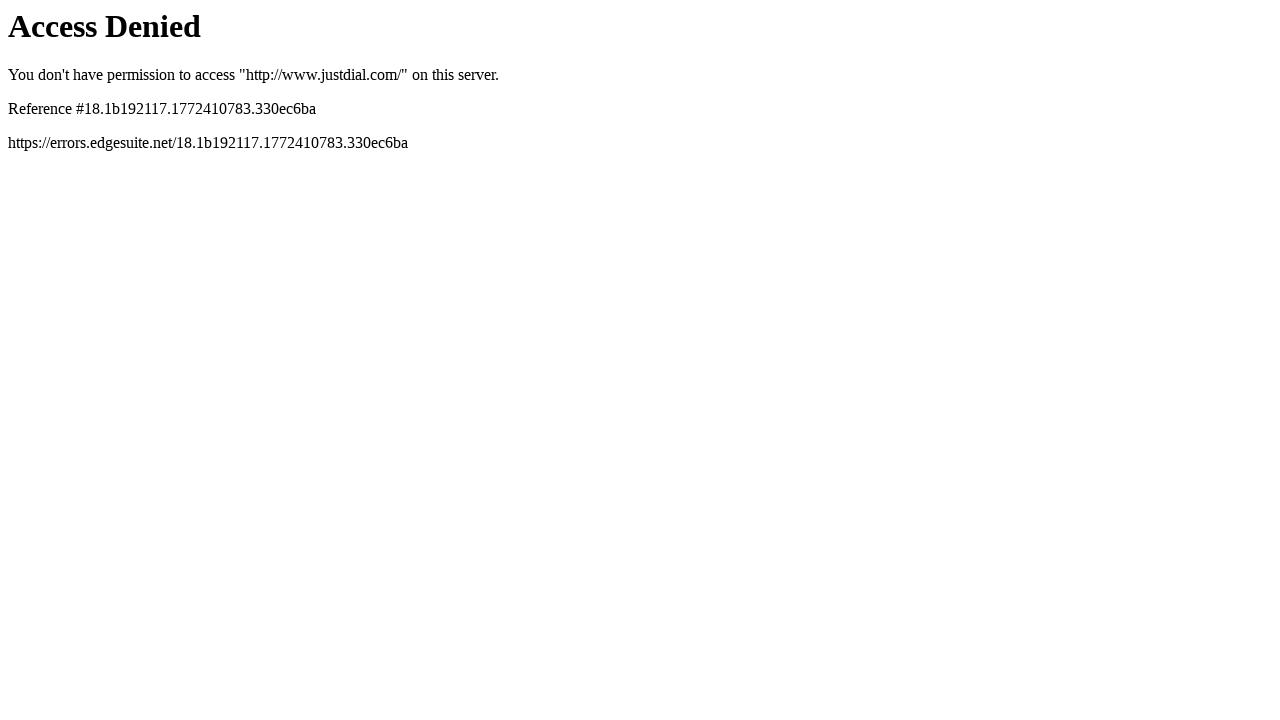

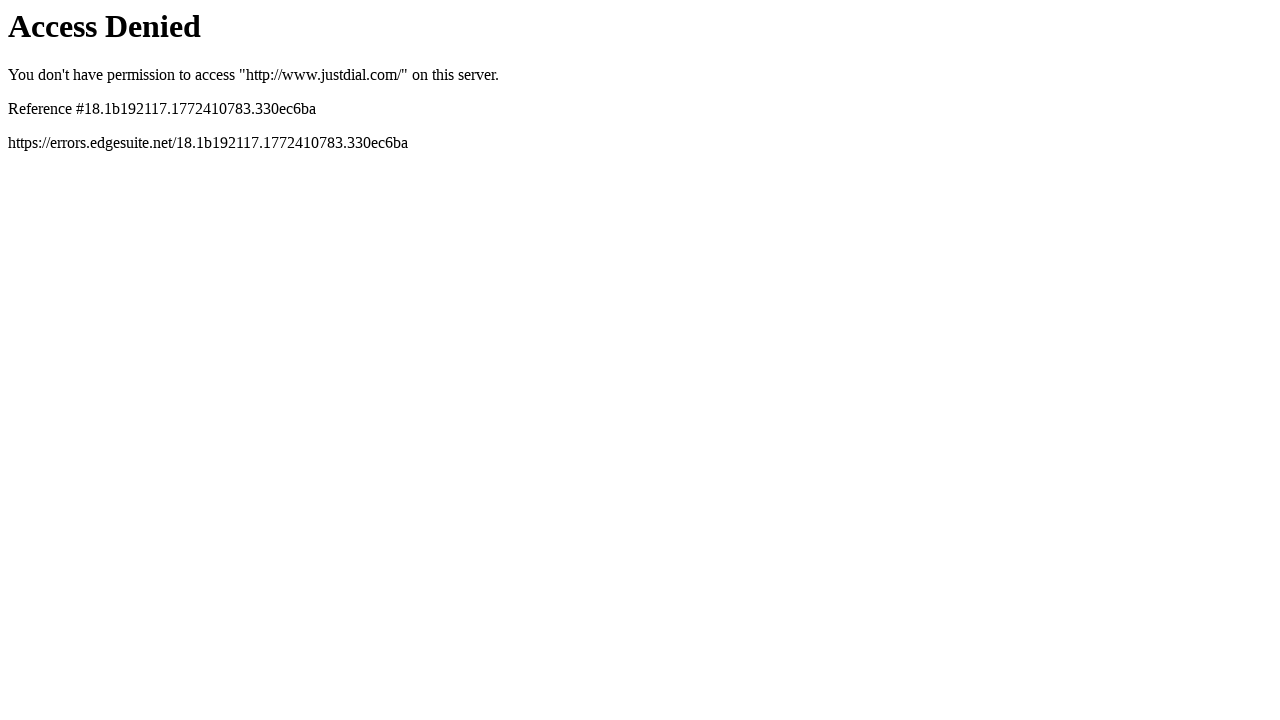